Tests JS Alert button by clicking it, accepting the alert, and verifying the result message shows the action was performed

Starting URL: https://the-internet.herokuapp.com/javascript_alerts

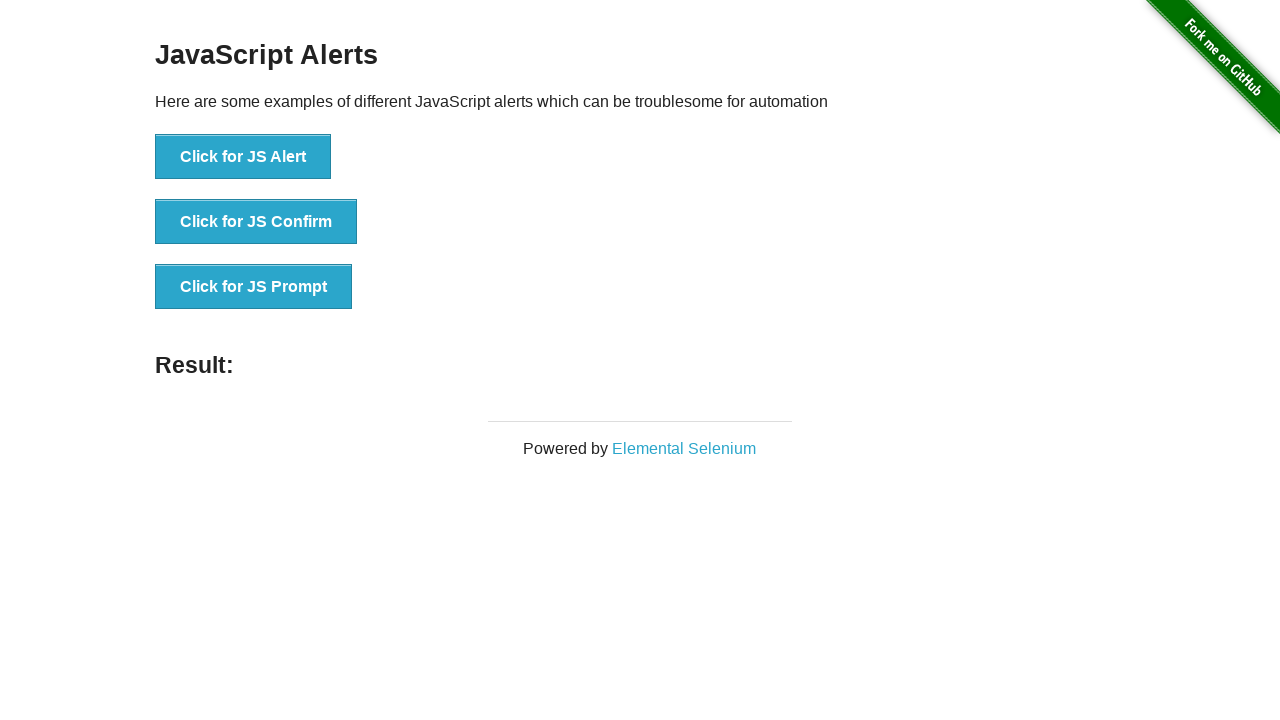

Navigated to JavaScript alerts test page
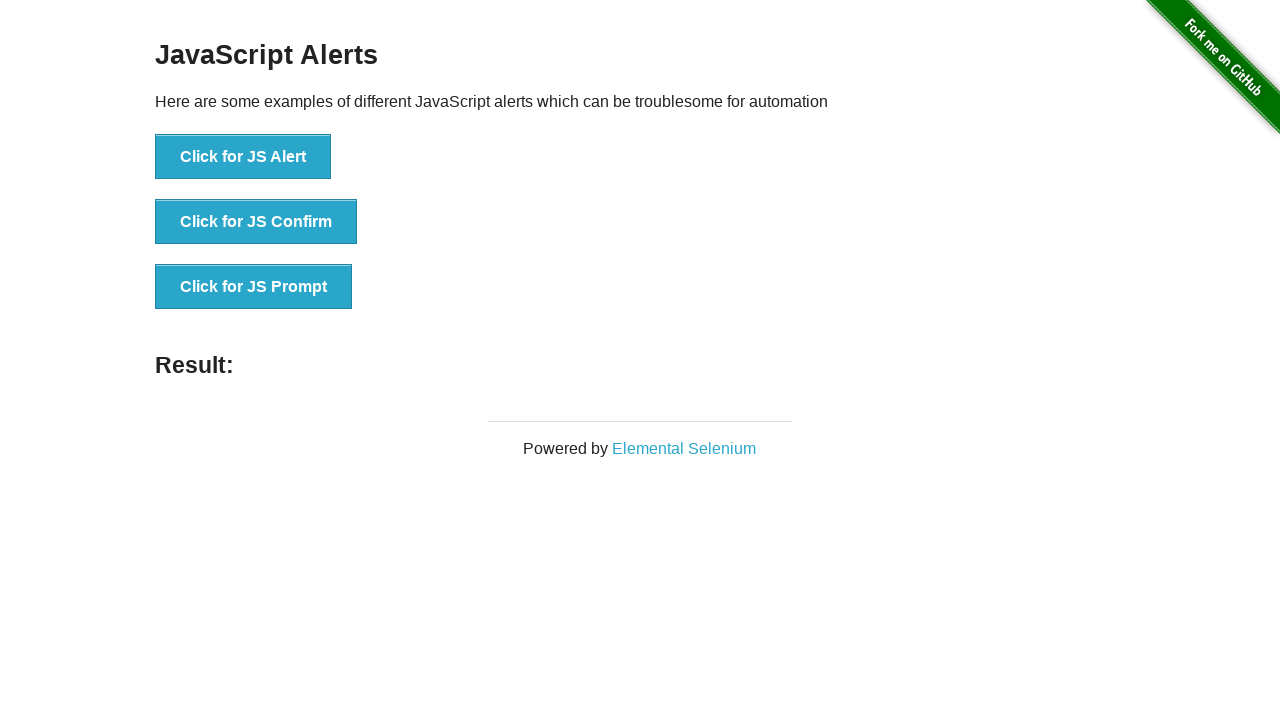

Clicked the JS Alert button at (243, 157) on button[onclick*='jsAlert']
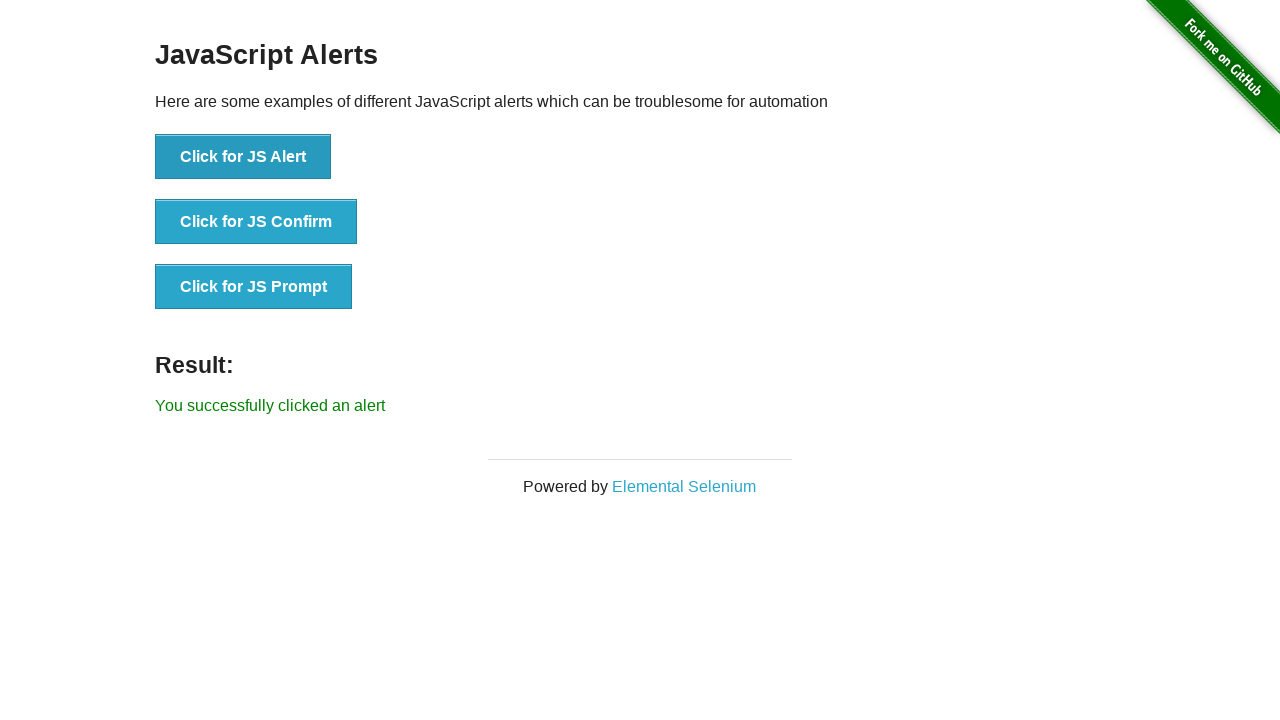

Set up dialog handler to accept alert
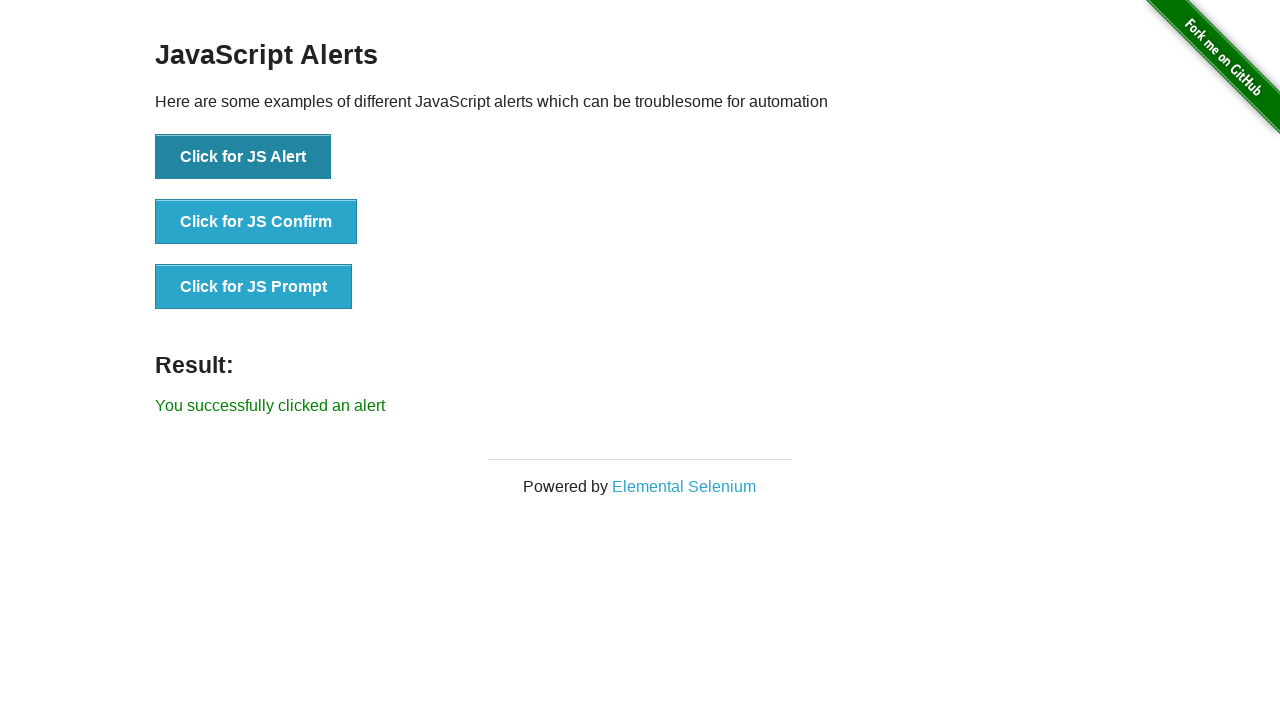

Result message element loaded
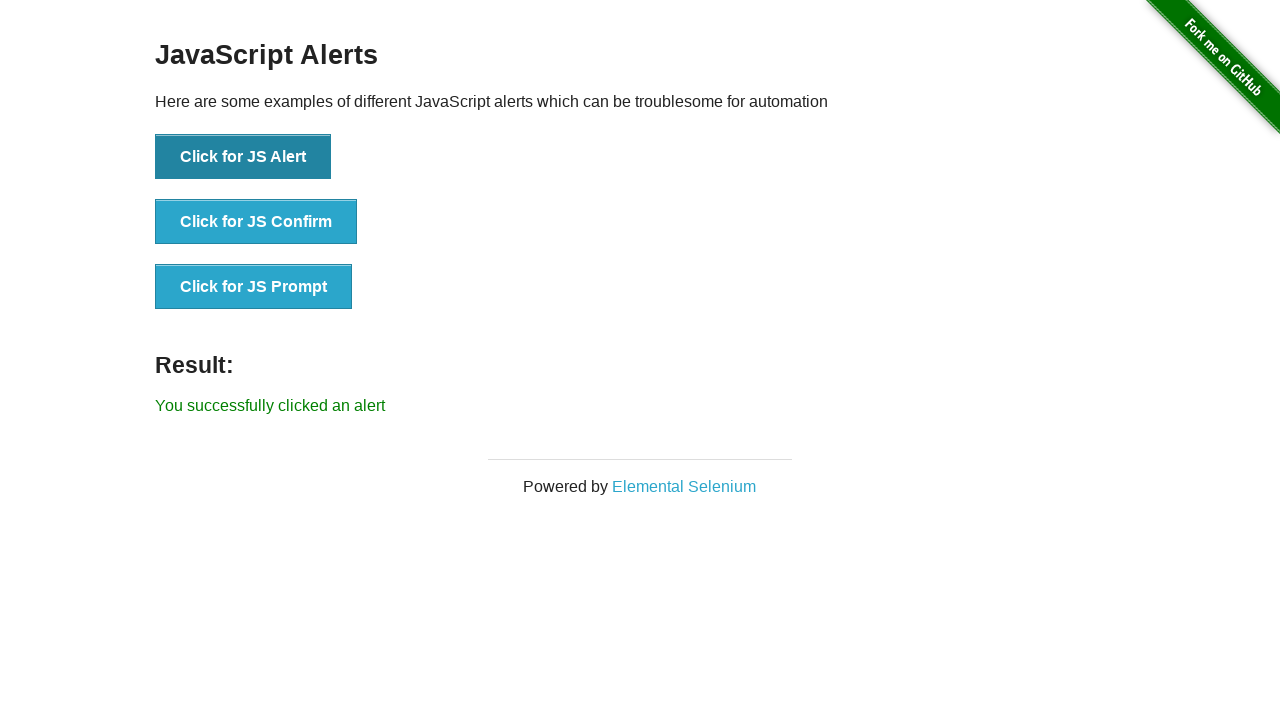

Retrieved result message text
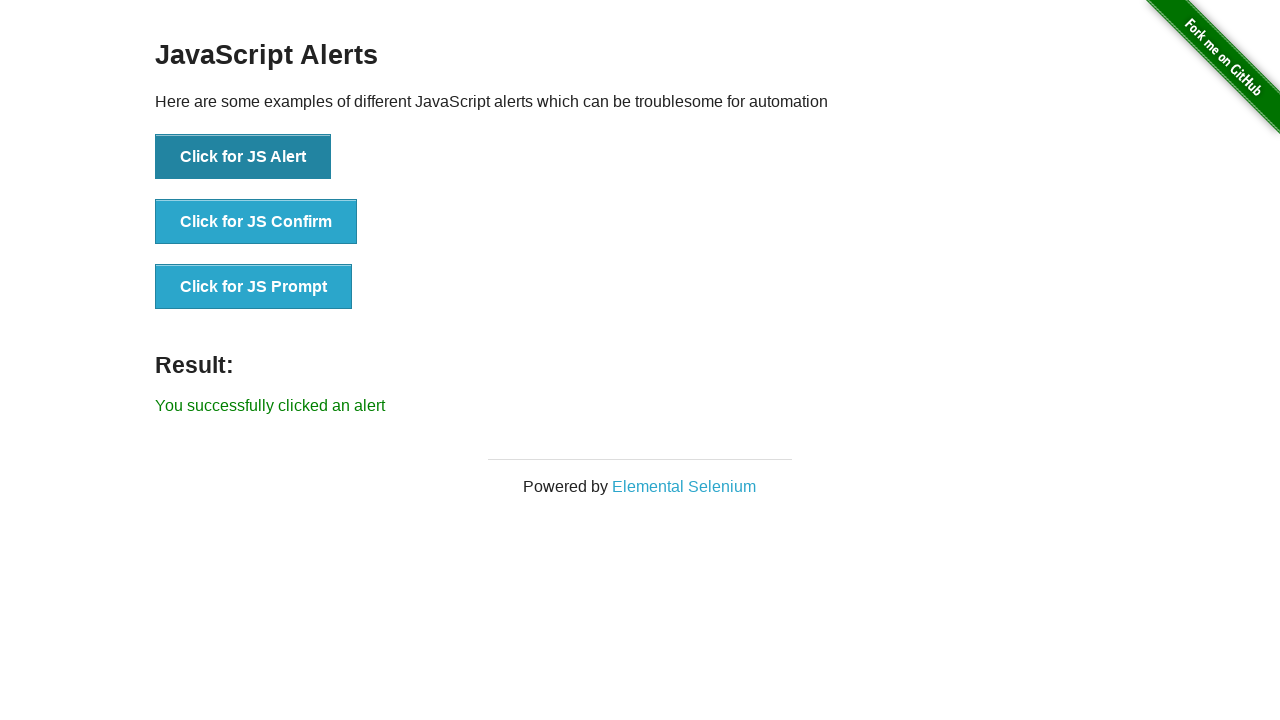

Verified result message confirms alert was successfully accepted
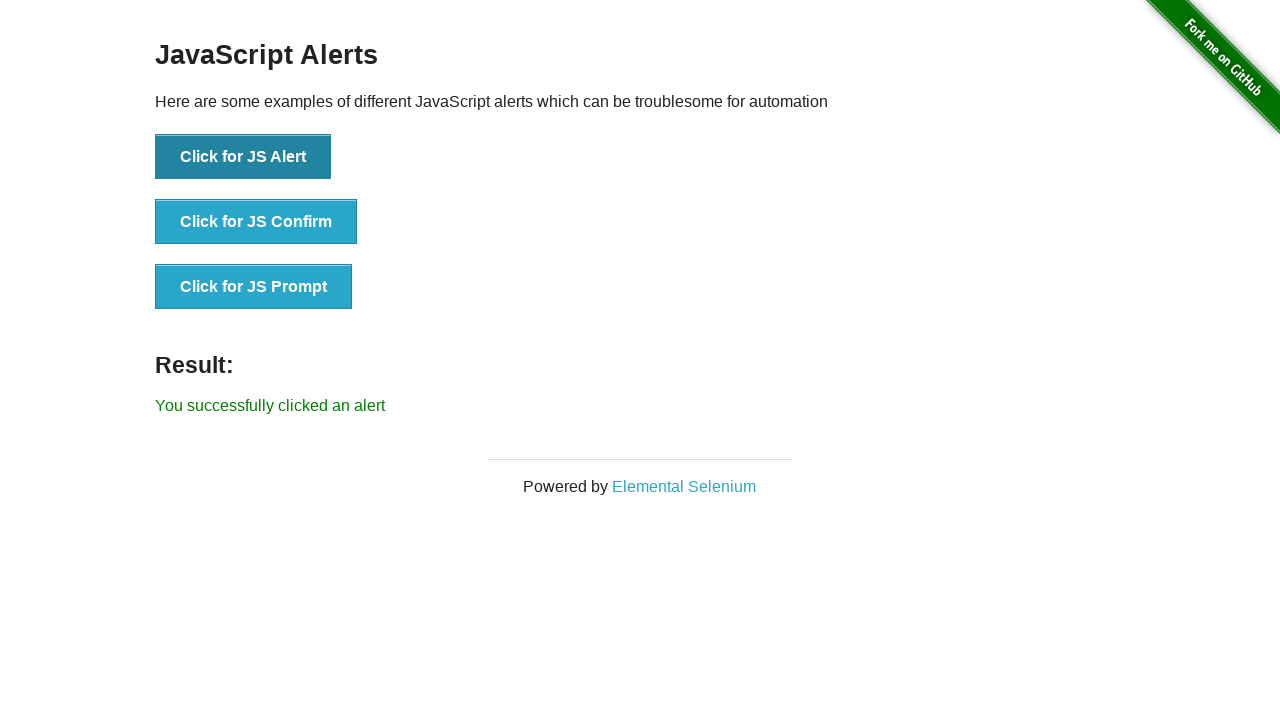

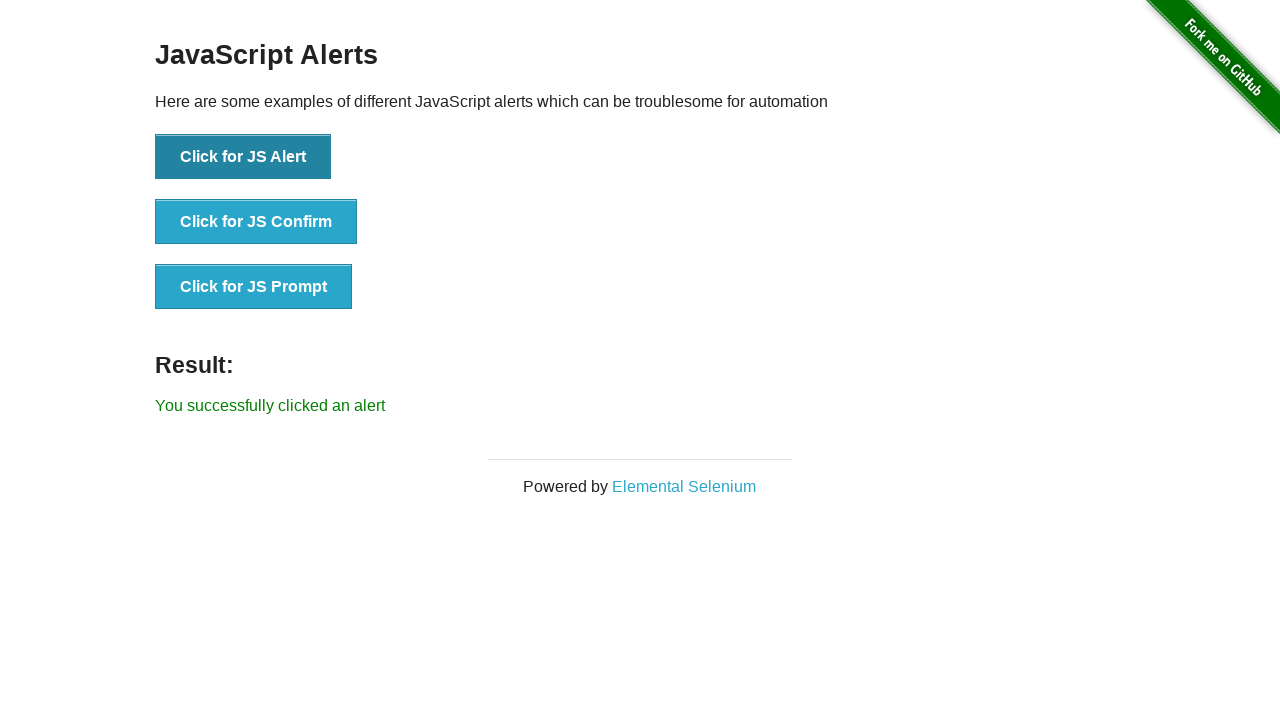